Tests table sorting functionality by clicking on the column header to sort vegetables/fruits and verifying they are displayed in alphabetical order

Starting URL: https://rahulshettyacademy.com/seleniumPractise/#/offers

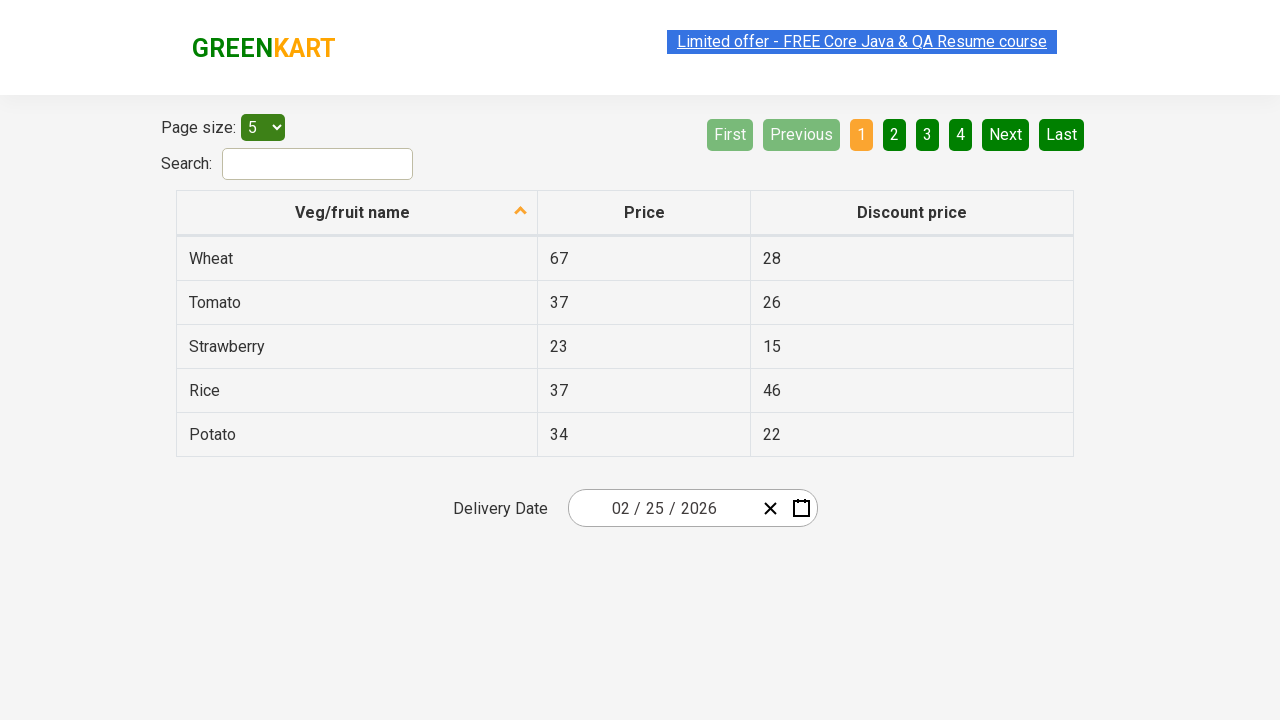

Clicked on 'Veg/fruit name' column header to sort at (353, 212) on xpath=//span[text()='Veg/fruit name']
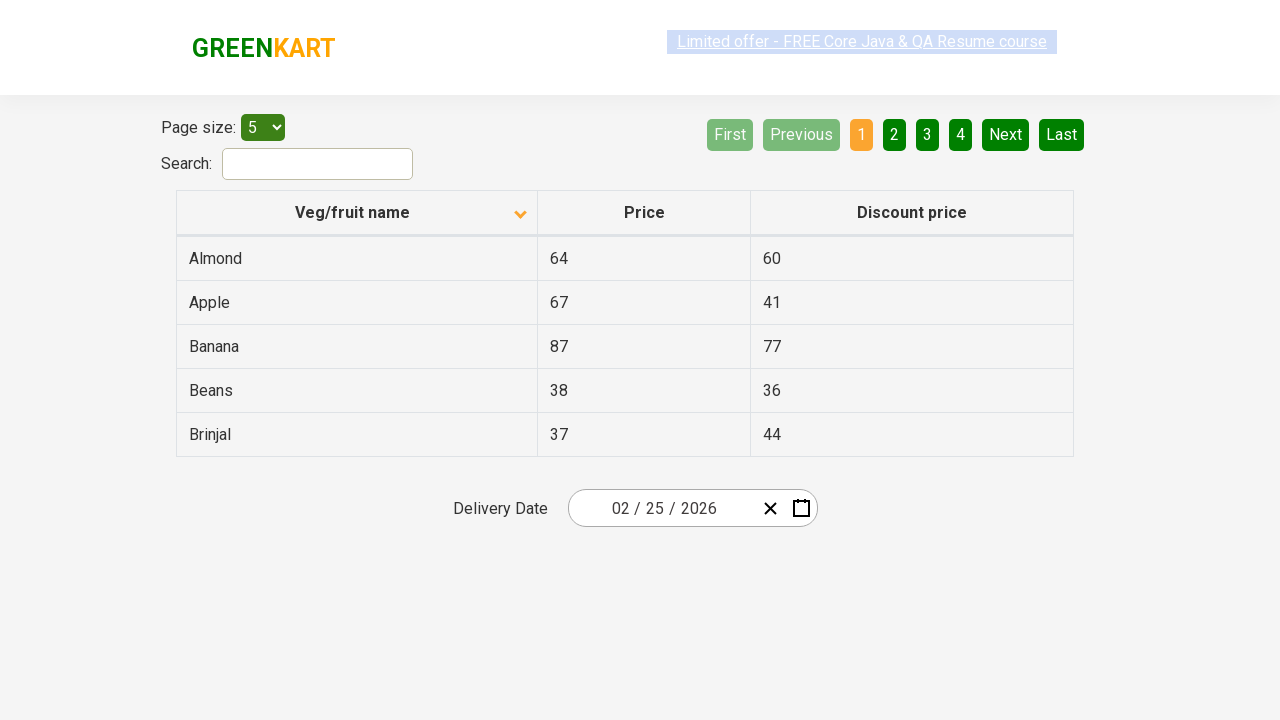

Waited 1 second for table to be sorted
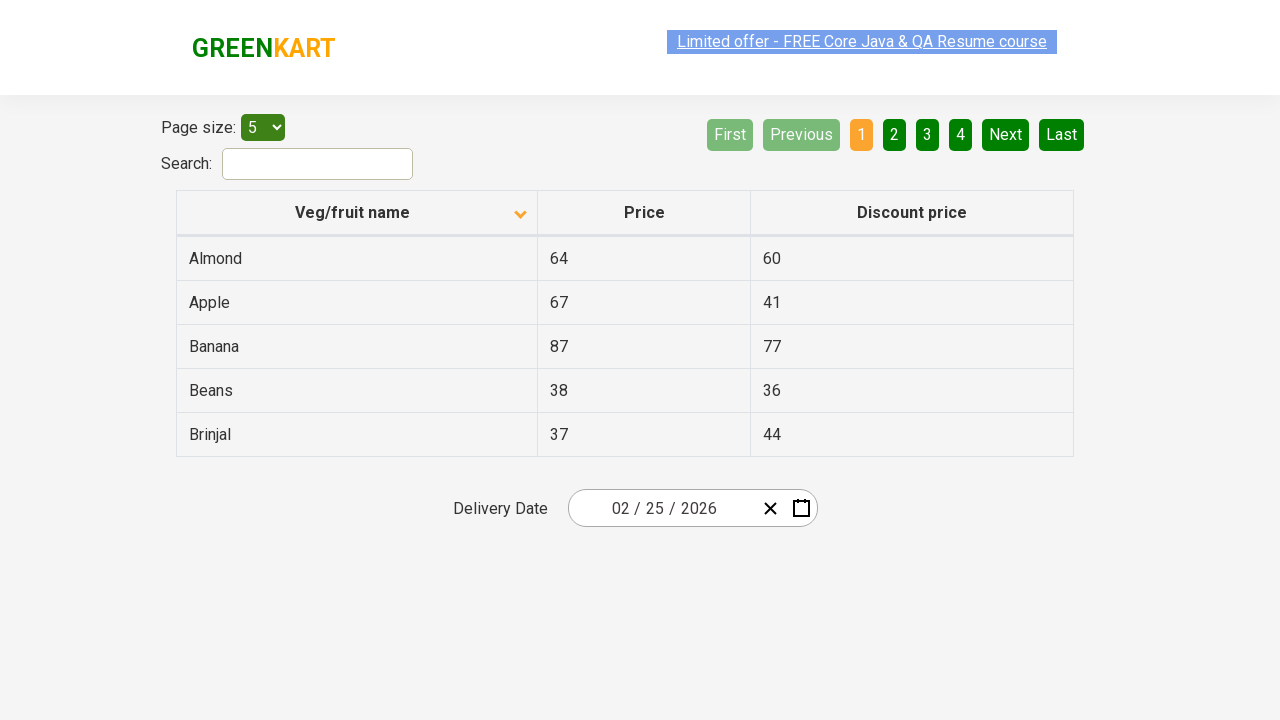

Retrieved all vegetable/fruit names from first column
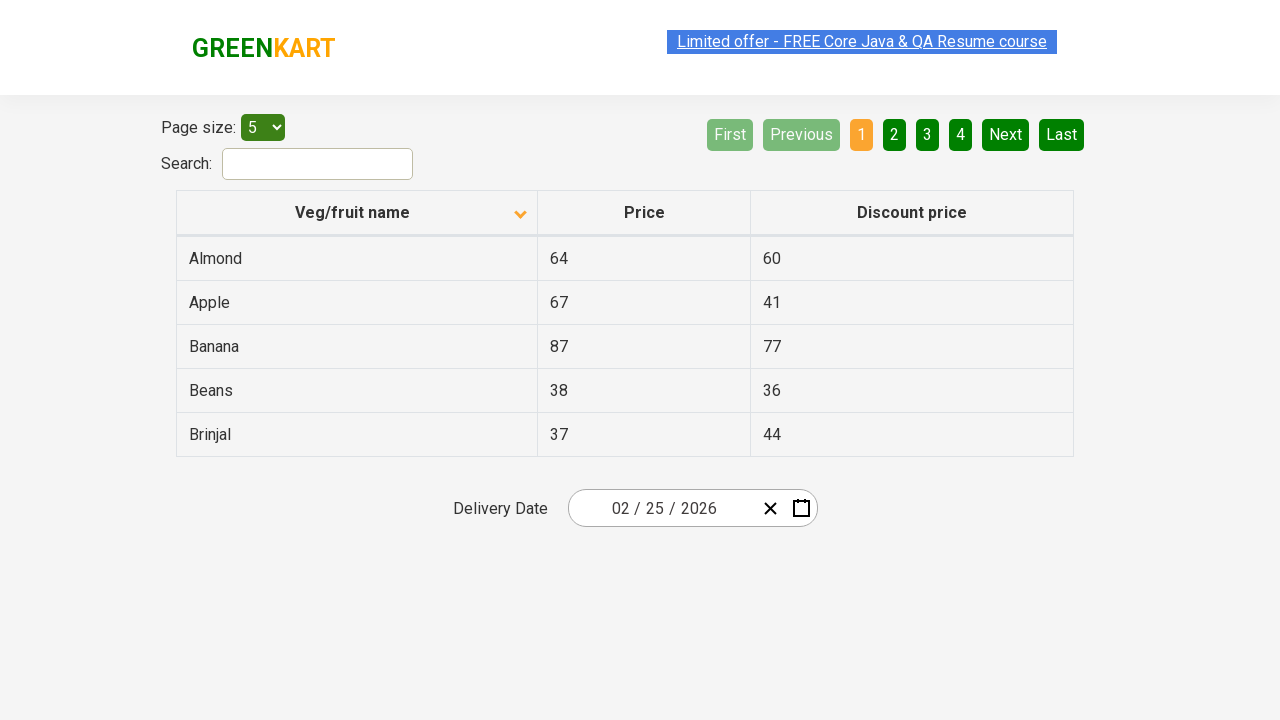

Extracted text content from all vegetable/fruit elements
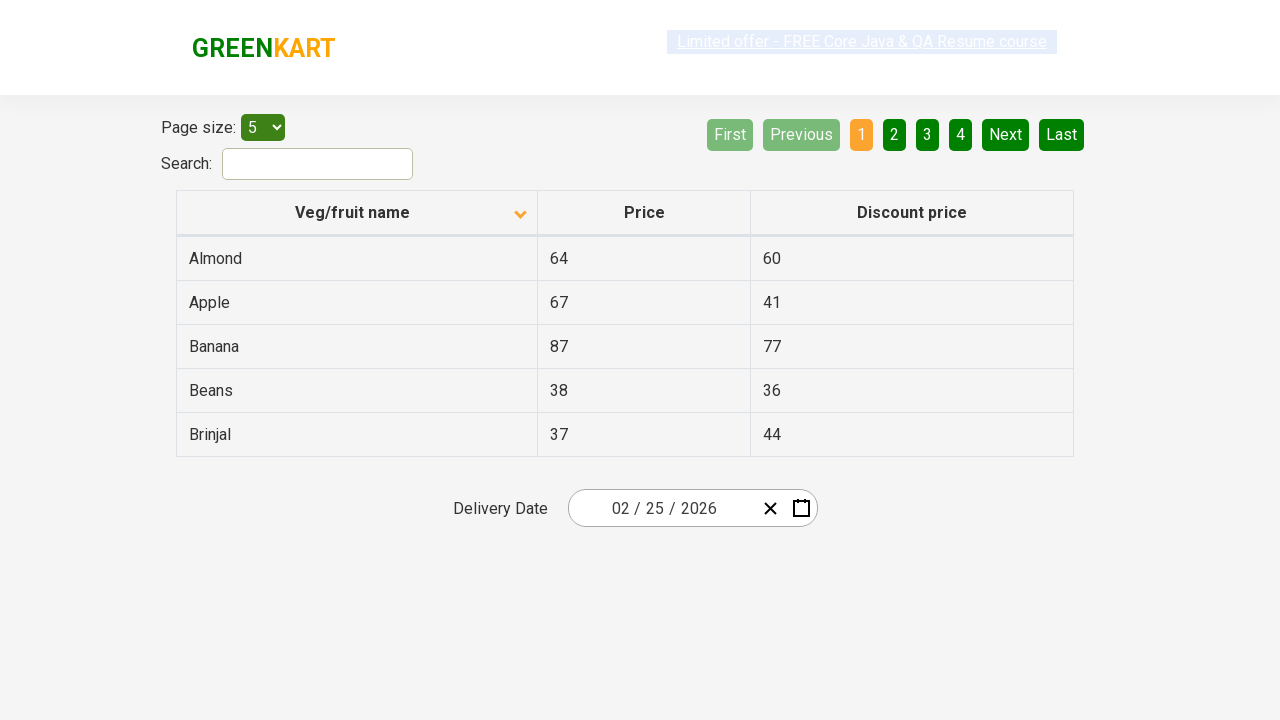

Created sorted copy of vegetables for comparison
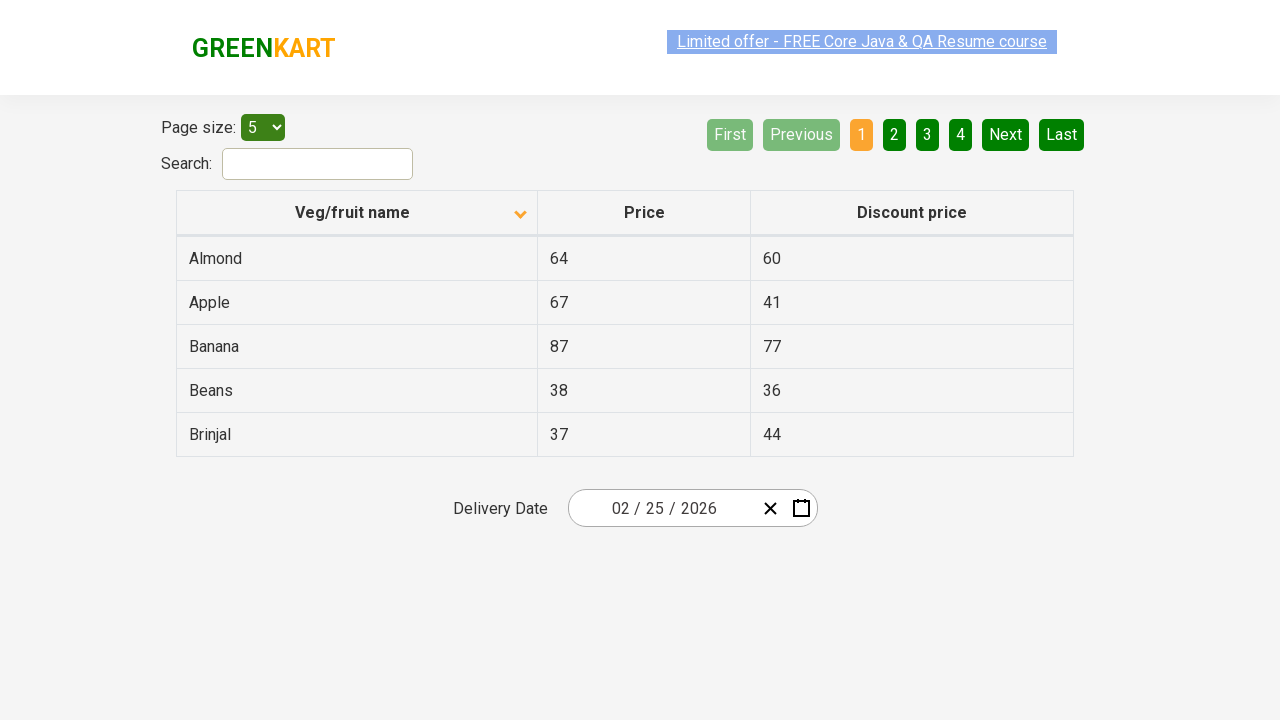

Verified that vegetables are displayed in alphabetical order
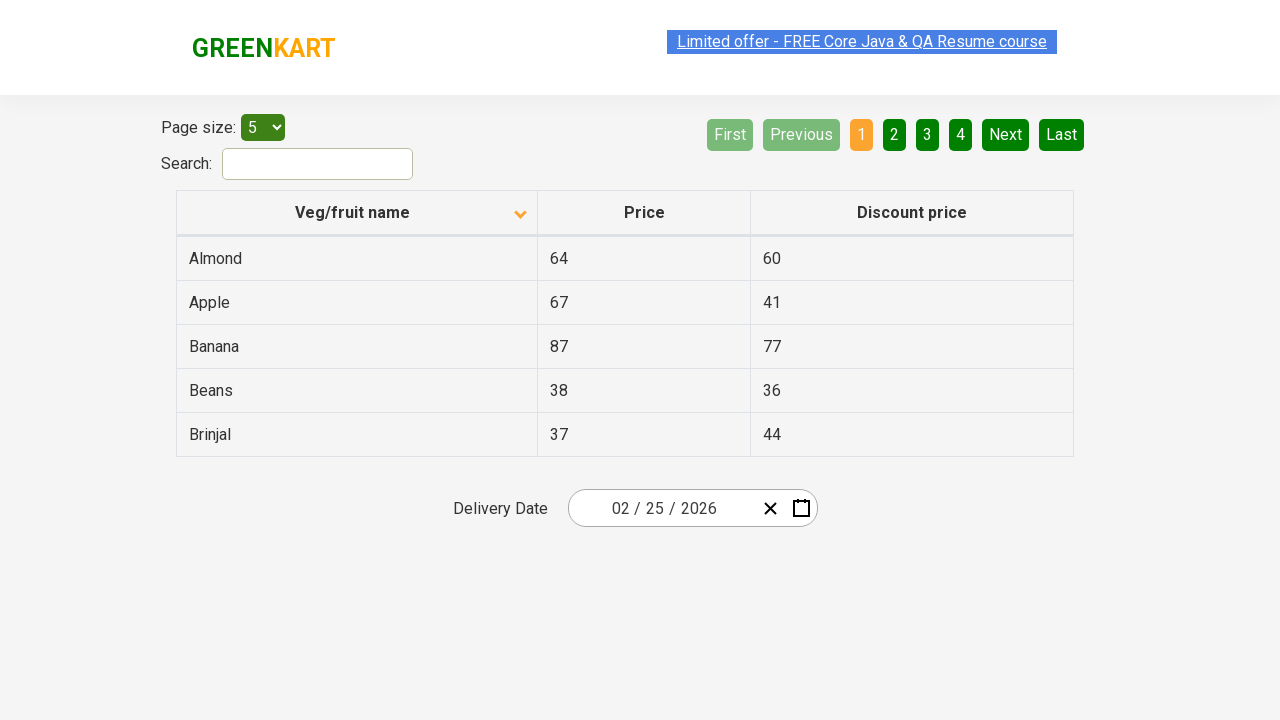

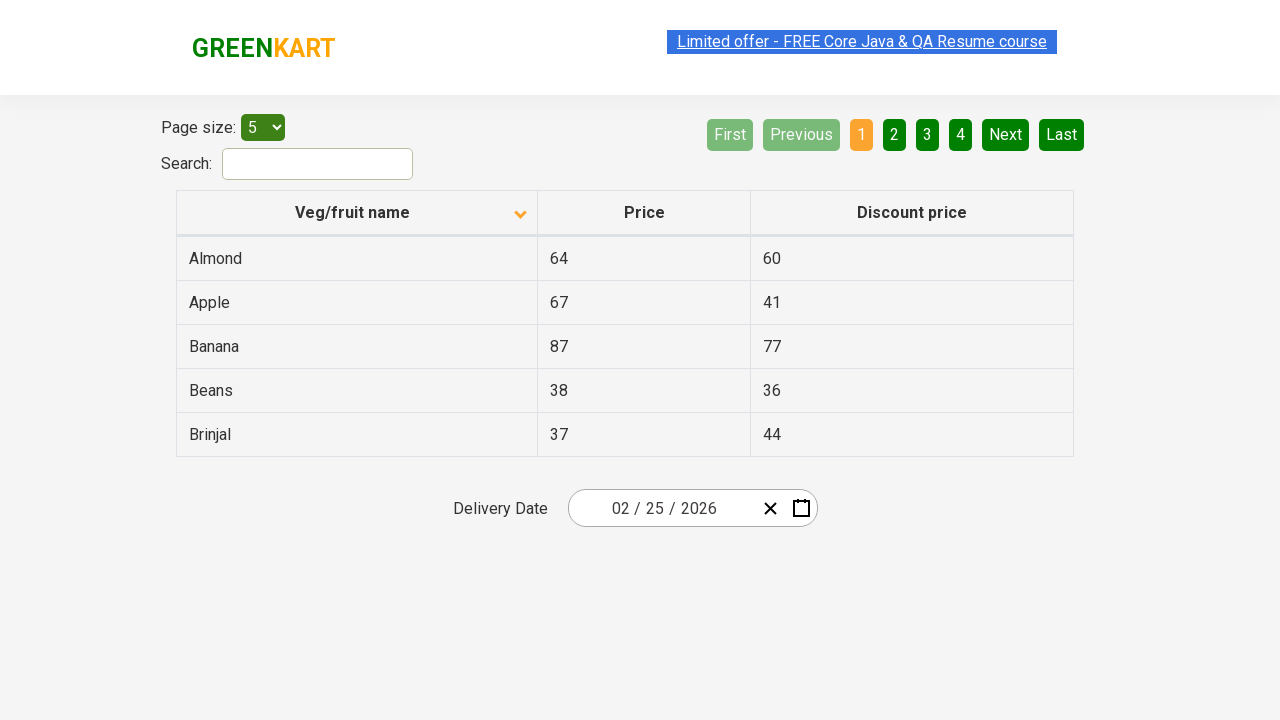